Navigates to the Exit Intent section and returns to the main page

Starting URL: https://the-internet.herokuapp.com

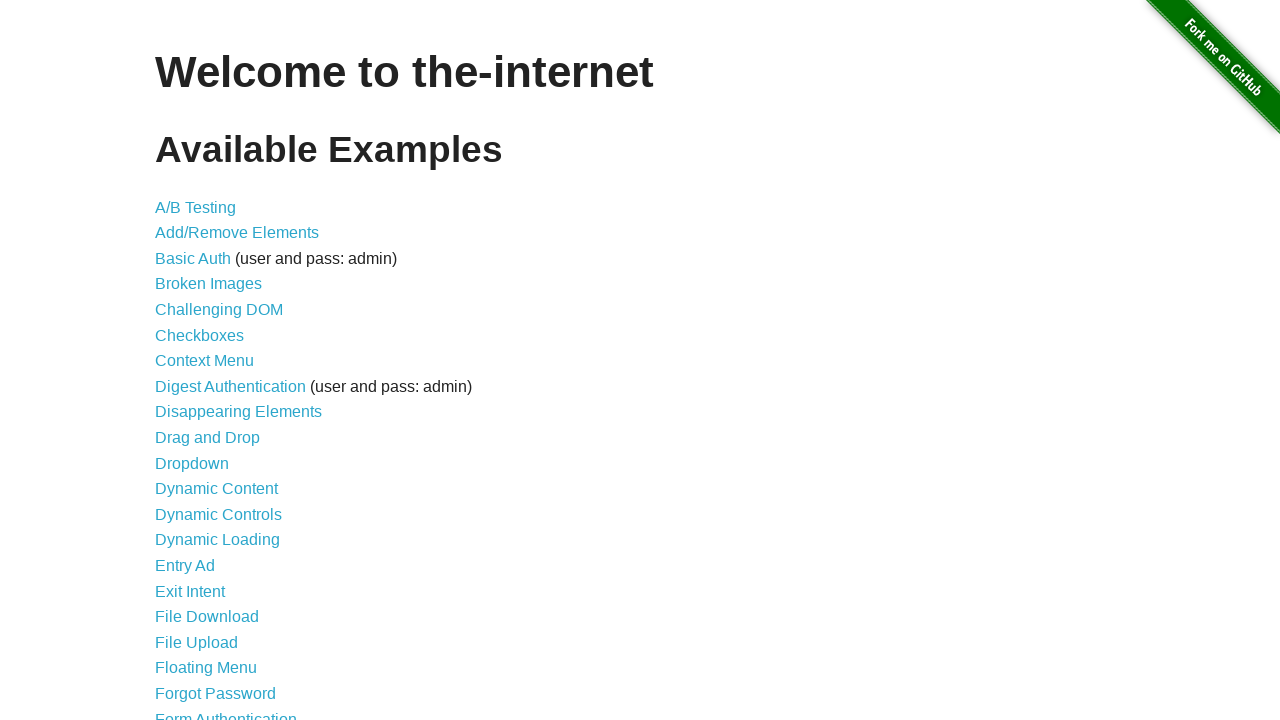

Clicked on Exit Intent link at (190, 591) on xpath=//*[@id="content"]/ul/li[16]/a
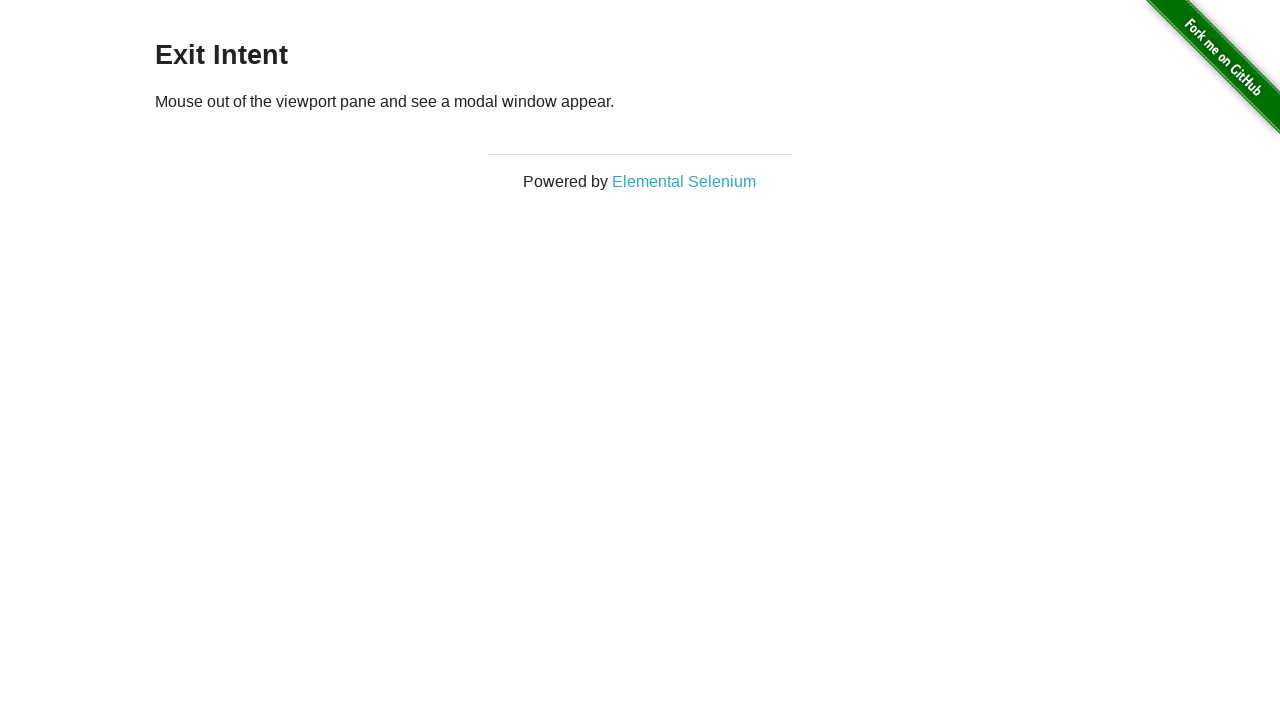

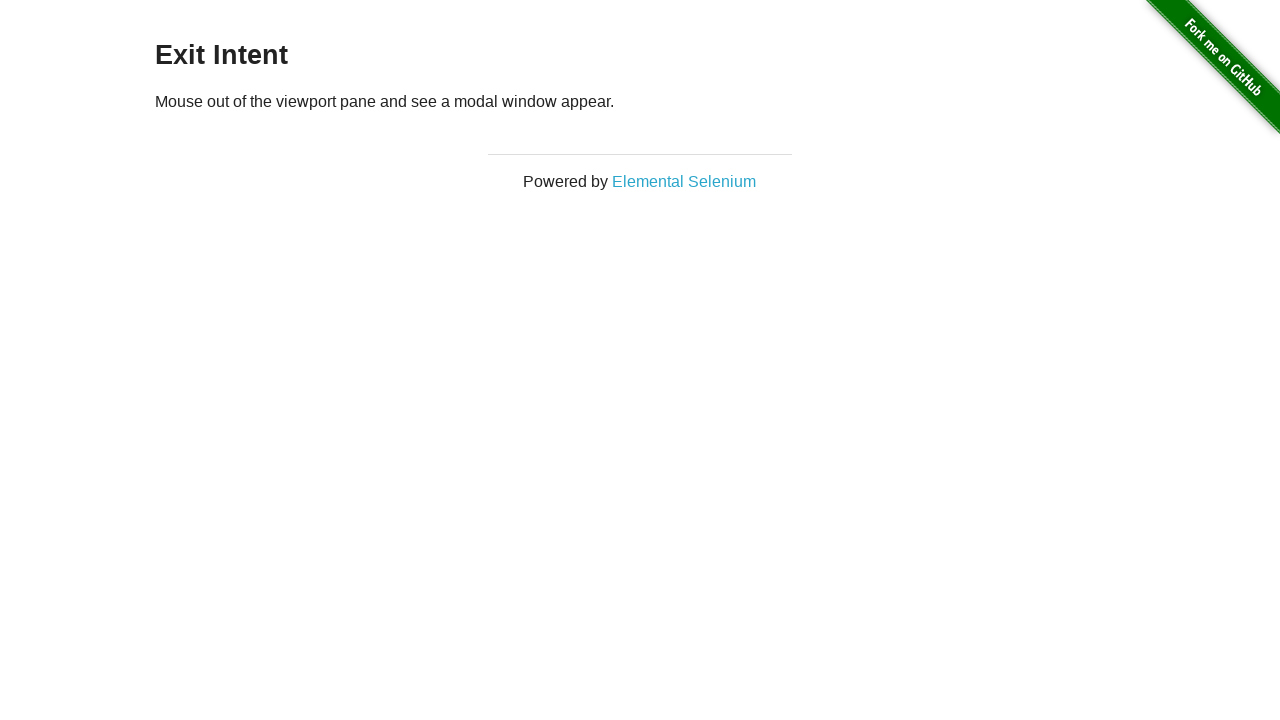